Tests the percentage calculator functionality on calculator.net by navigating to Math Calculators, selecting Percentage Calculator, entering values (10% of 50), and verifying the calculation result.

Starting URL: http://www.calculator.net

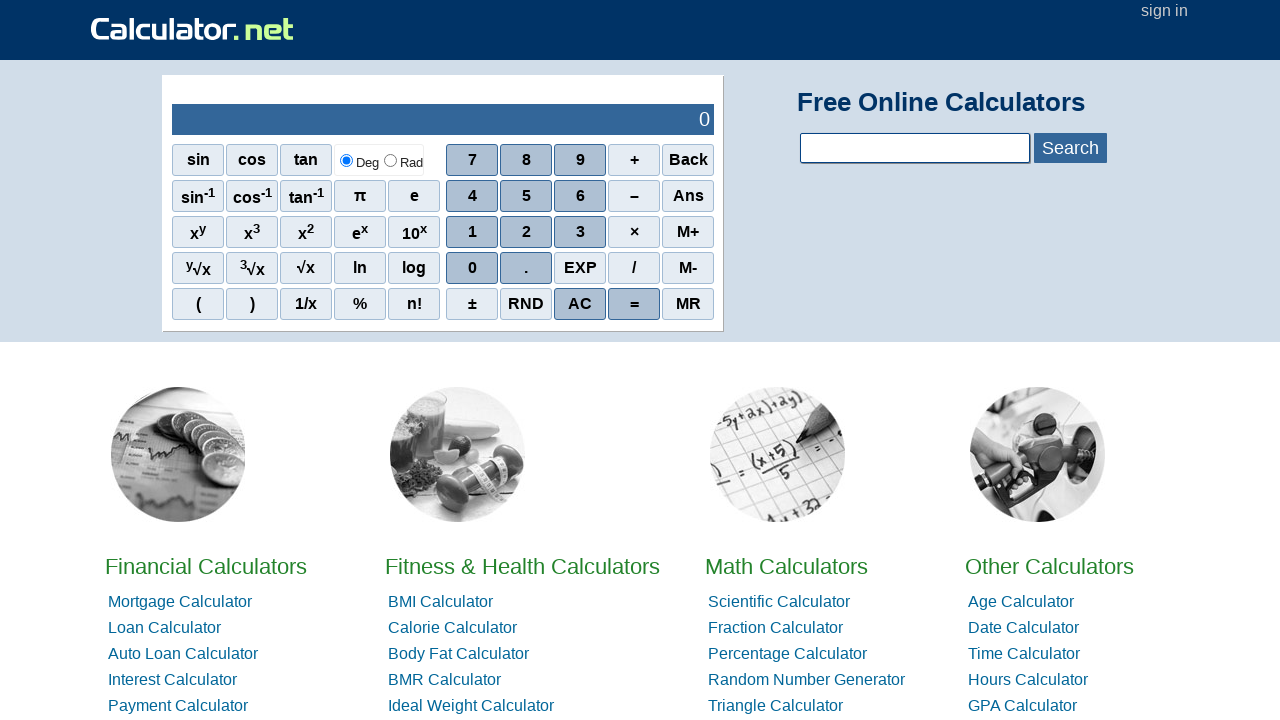

Clicked on Math Calculators link at (786, 566) on xpath=//*[text()='Math Calculators']
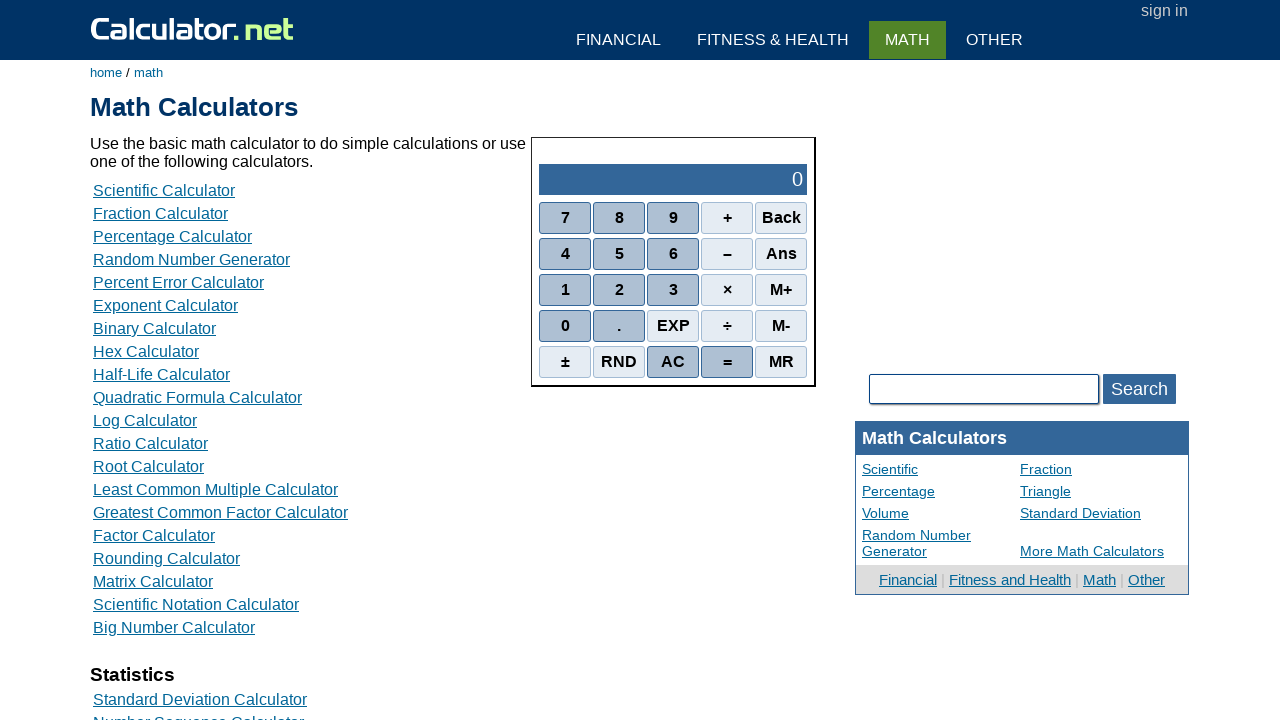

Clicked on Percentage Calculator link at (172, 236) on xpath=//*[text()='Percentage Calculator']
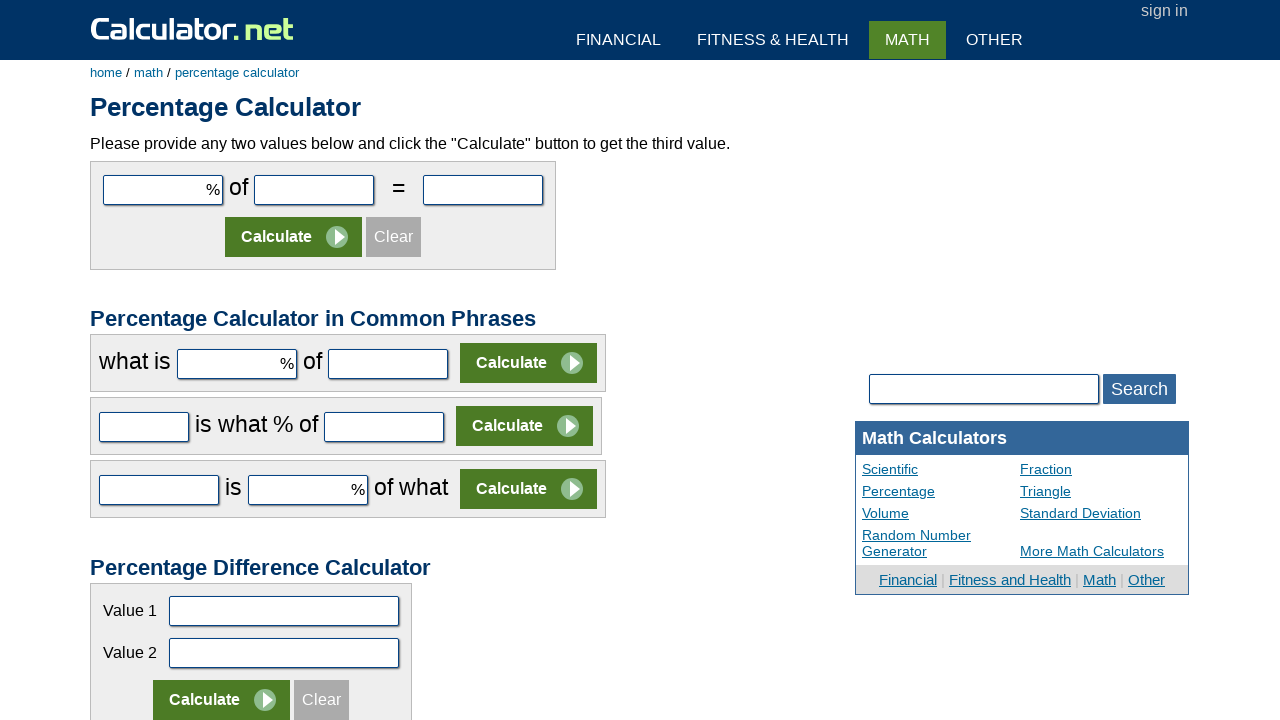

Entered percentage value: 10 on #cpar1
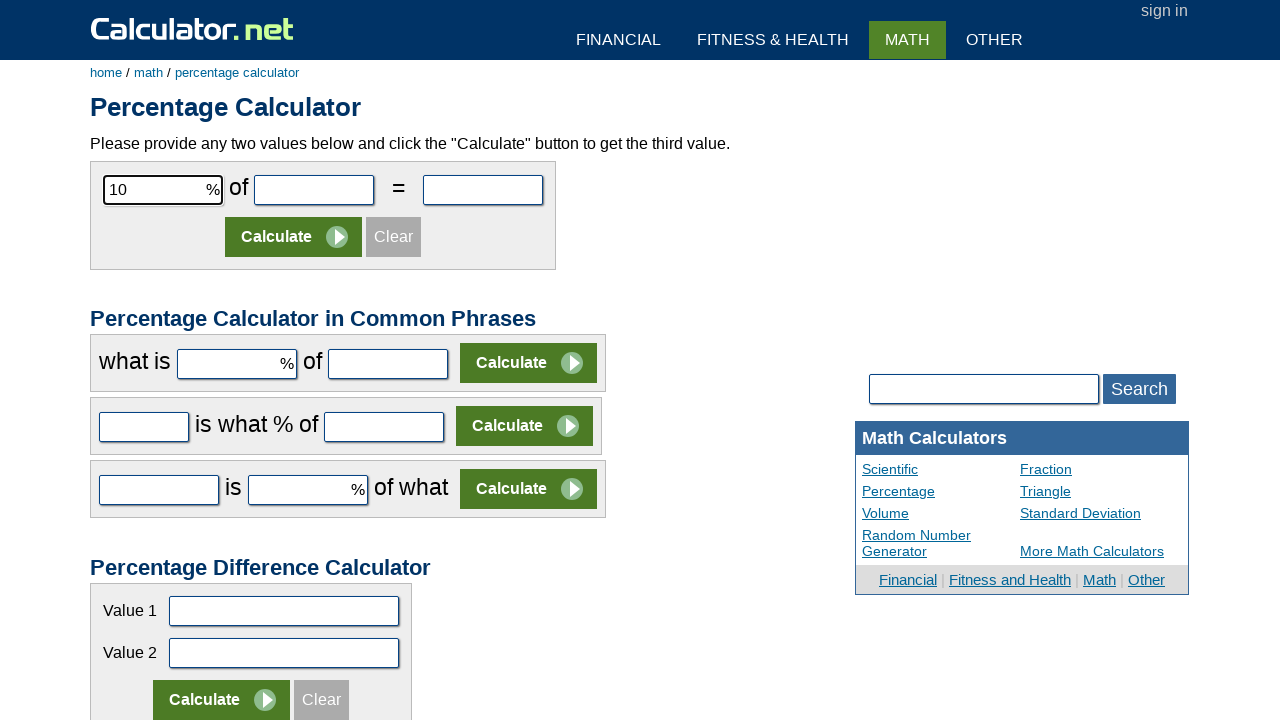

Entered base number value: 50 on #cpar2
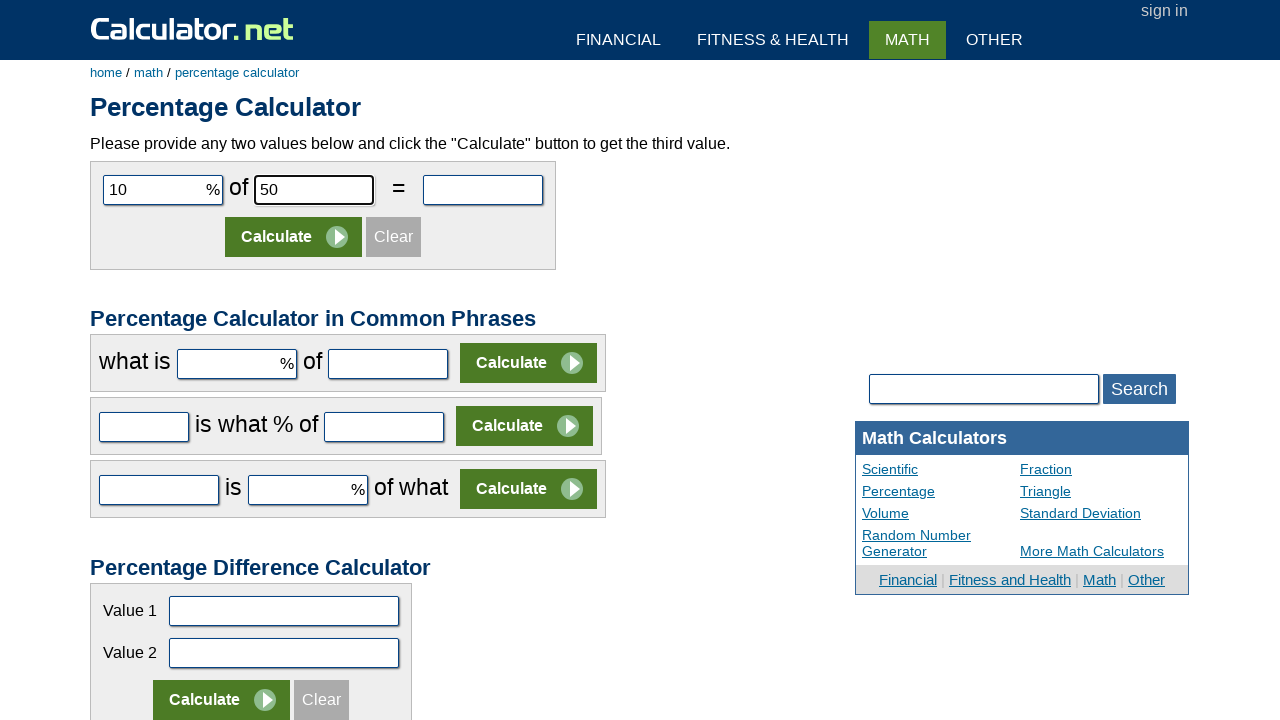

Clicked the Calculate button at (294, 237) on xpath=(//input[contains(@value,'Calculate')])[1]
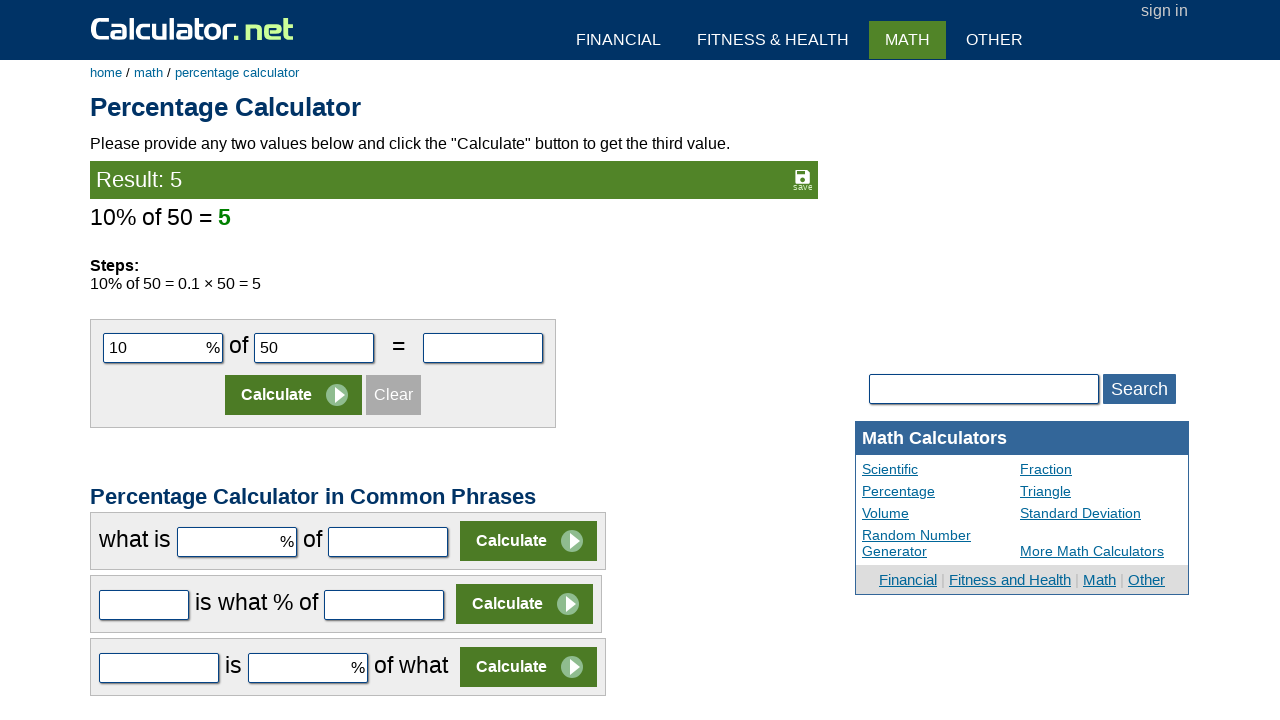

Calculation result appeared (10% of 50 = 5)
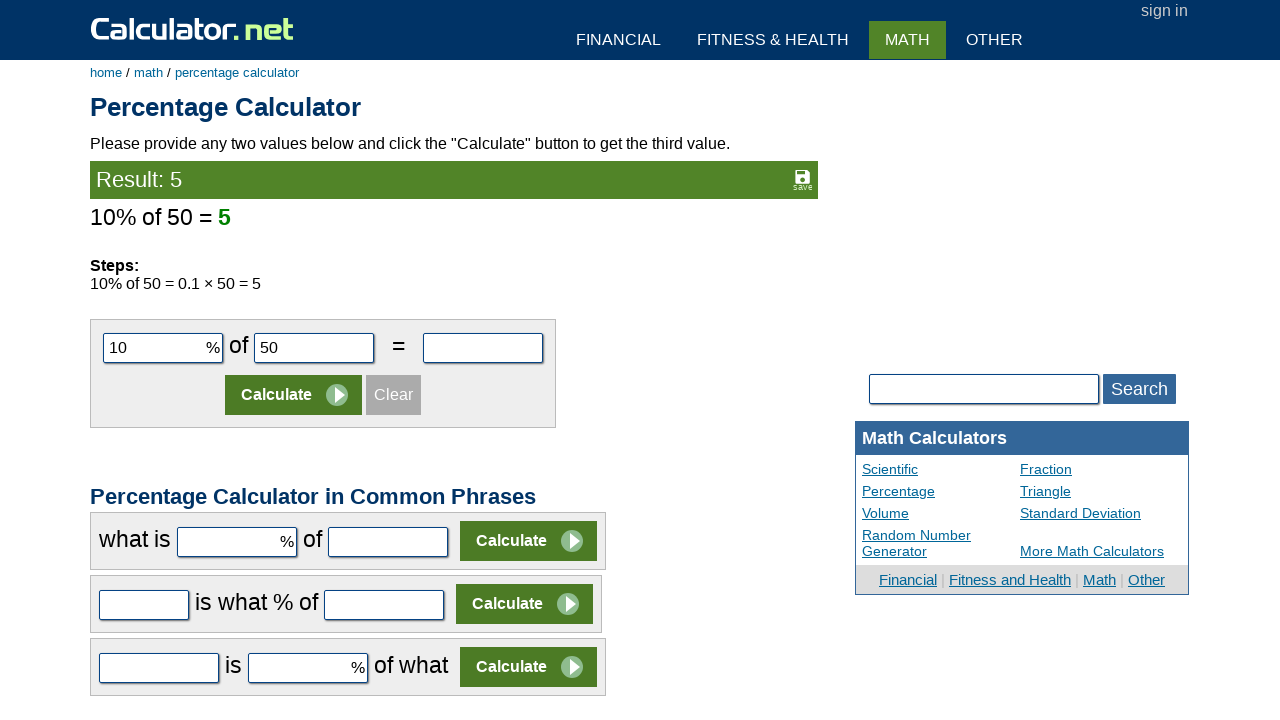

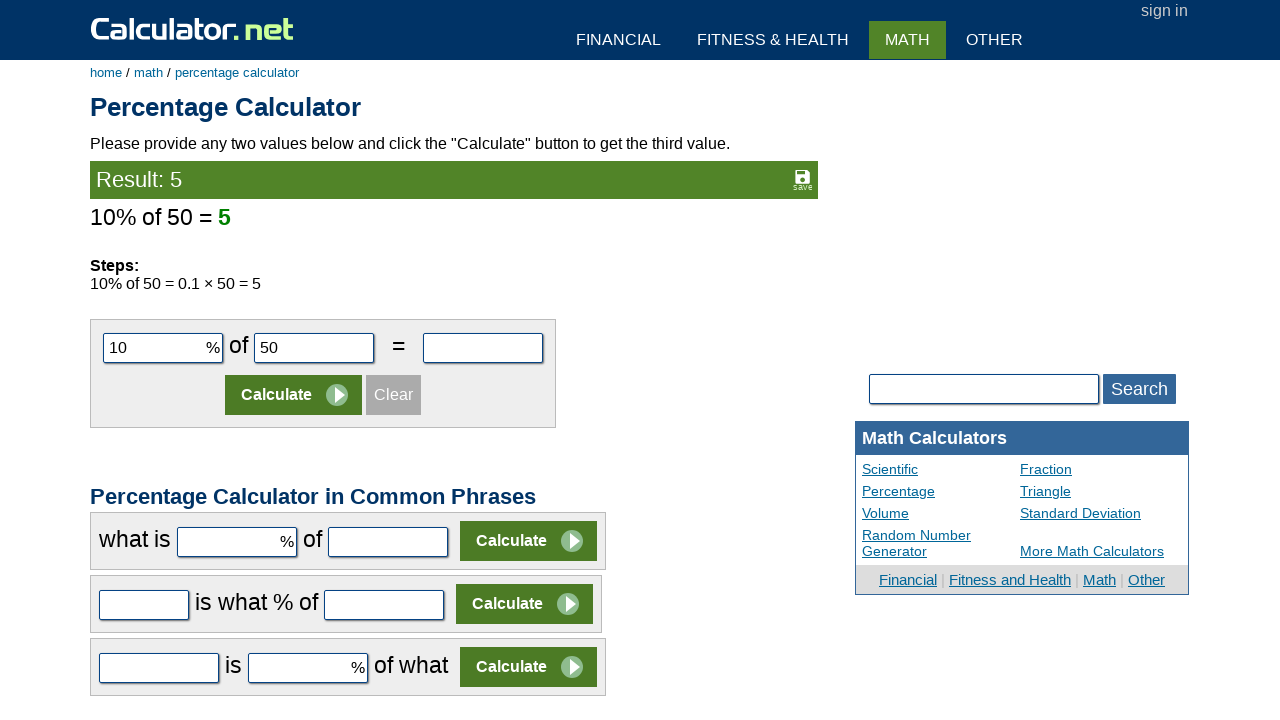